Navigates to a table page and clicks a checkbox for Austria using XPath navigation

Starting URL: https://www.hyrtutorials.com/p/add-padding-to-containers.html

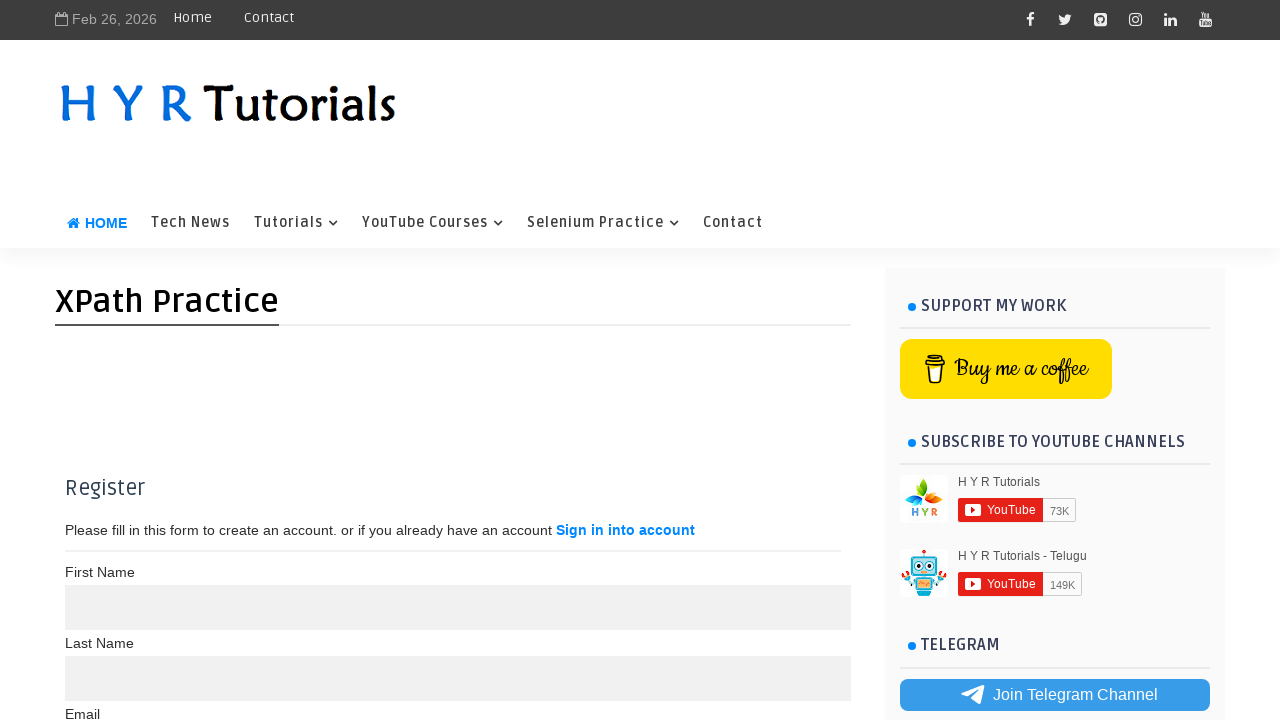

Navigated to table page
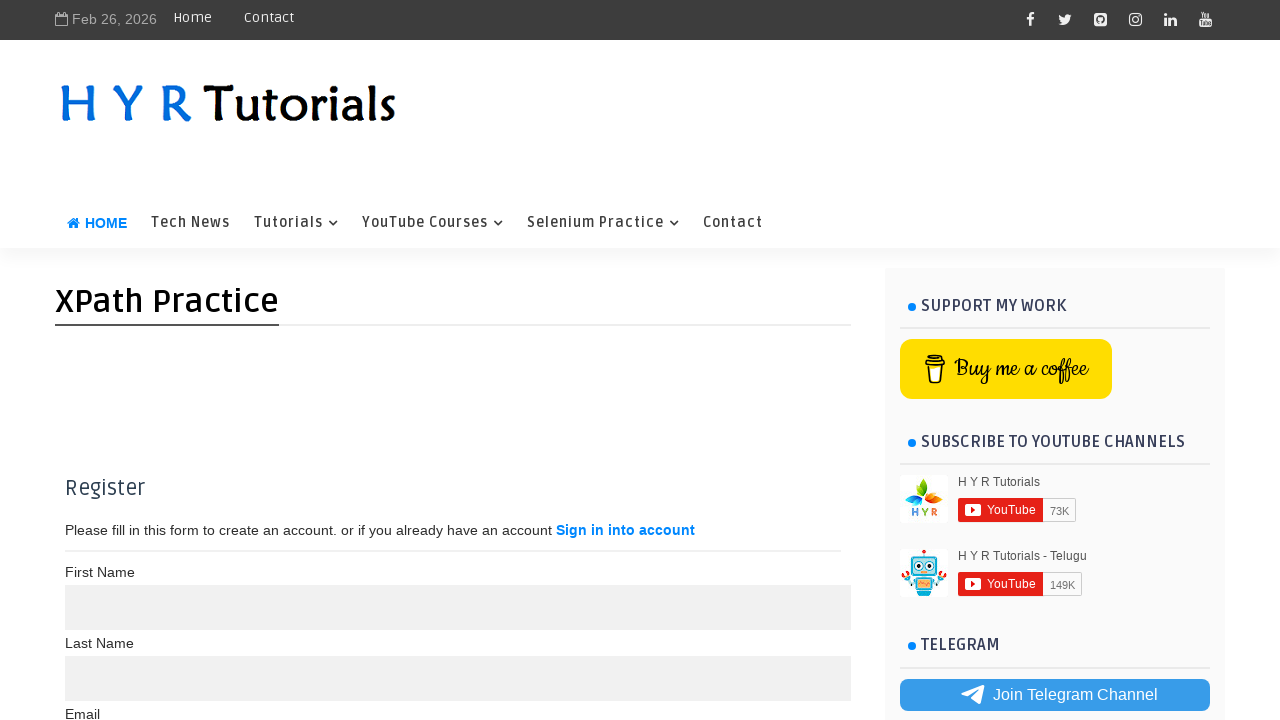

Clicked checkbox for Austria row using XPath navigation at (84, 486) on xpath=//td[text()='Austria']/preceding-sibling::td[2]/child::input[@type='checkb
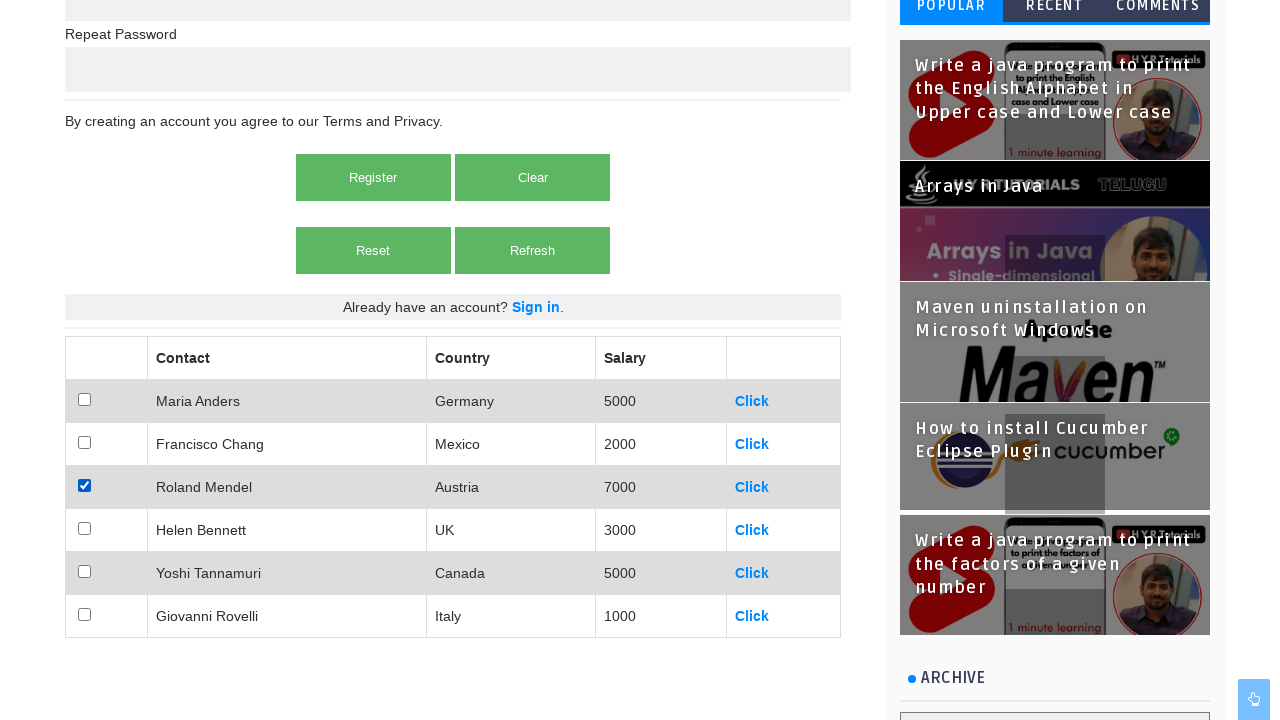

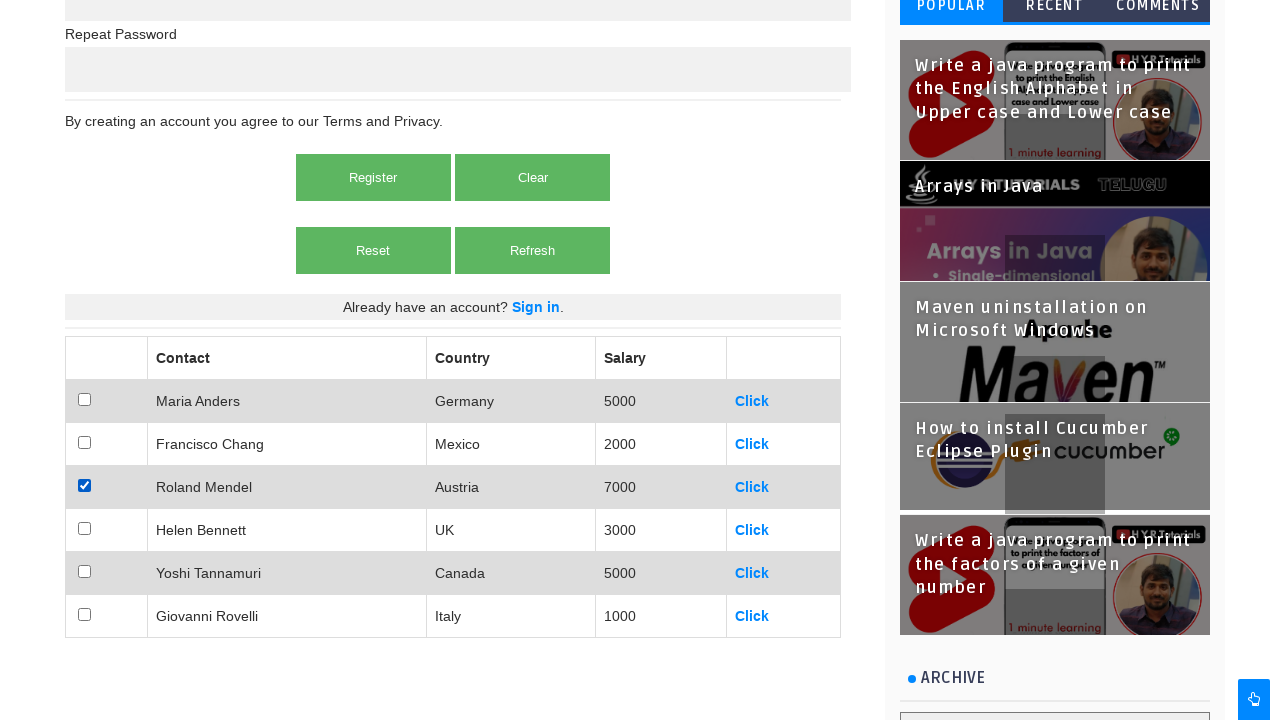